Tests nested iframe handling by navigating to the Frame page, switching through multiple nested iframes, and clicking a button in the innermost frame.

Starting URL: https://manojkumar4636.github.io/Selenium_Practice_Hub/home.html

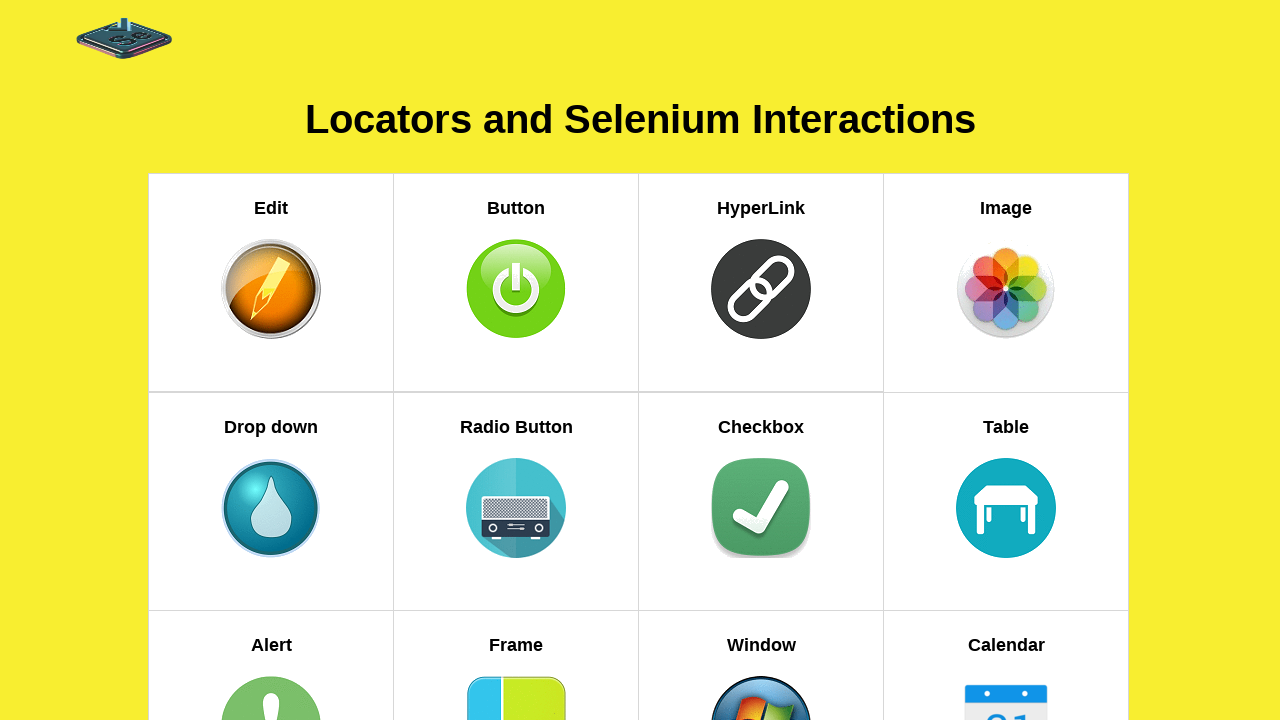

Clicked on Frame link to navigate to frame practice page at (516, 612) on xpath=//h5[text()='Frame']//parent::a
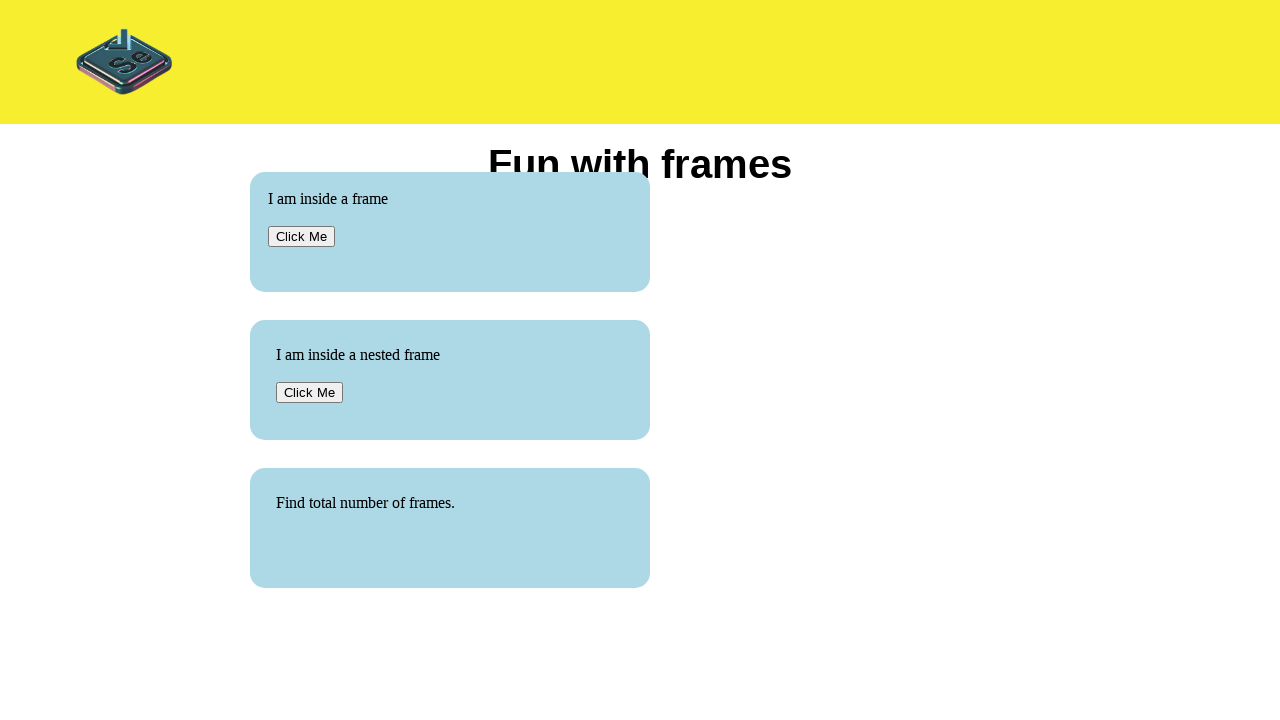

Located outer iframe with src='page.html'
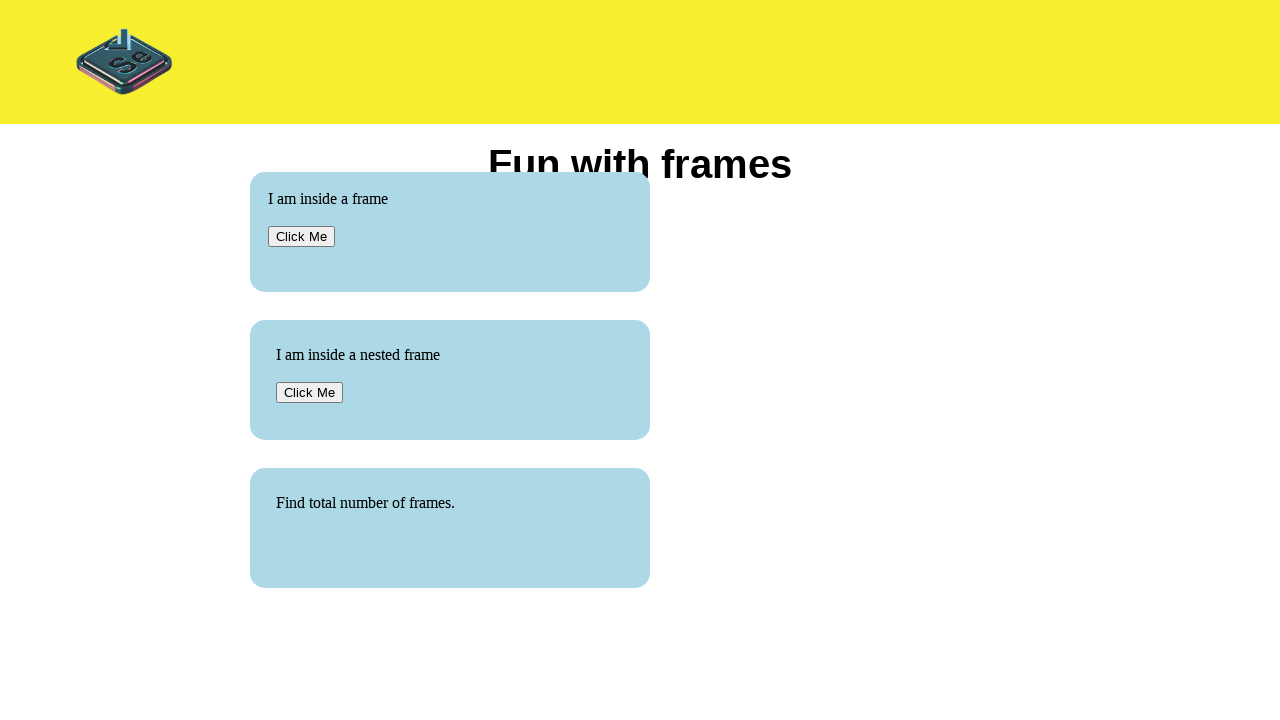

Located nested iframe with src='nested.html' inside outer frame
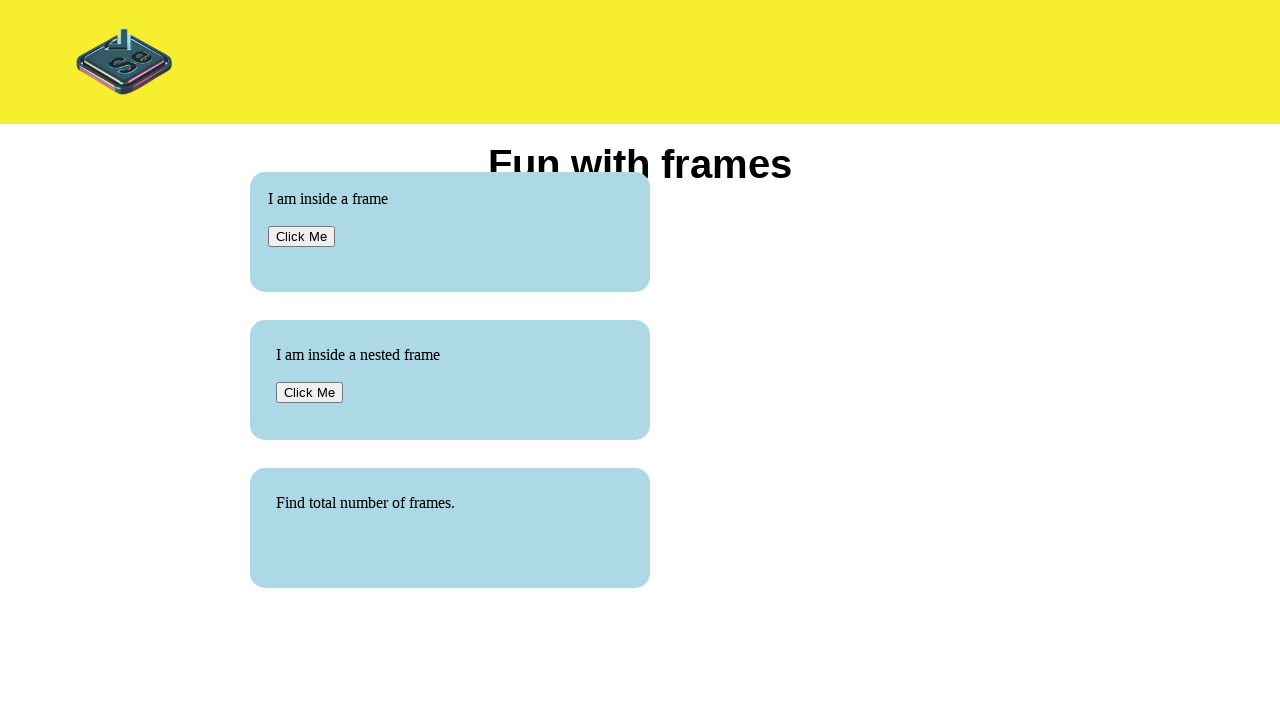

Clicked button with id='Click1' in the innermost nested iframe at (310, 392) on xpath=//iframe[@src='page.html'] >> internal:control=enter-frame >> xpath=//ifra
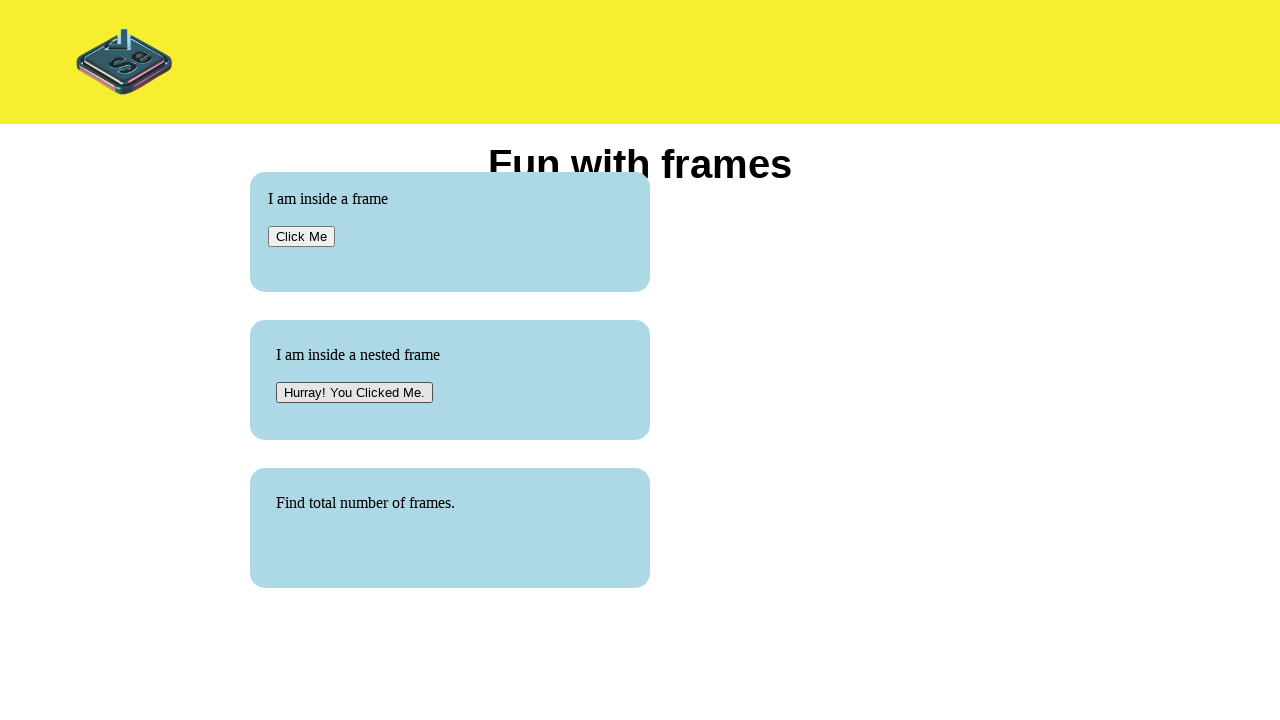

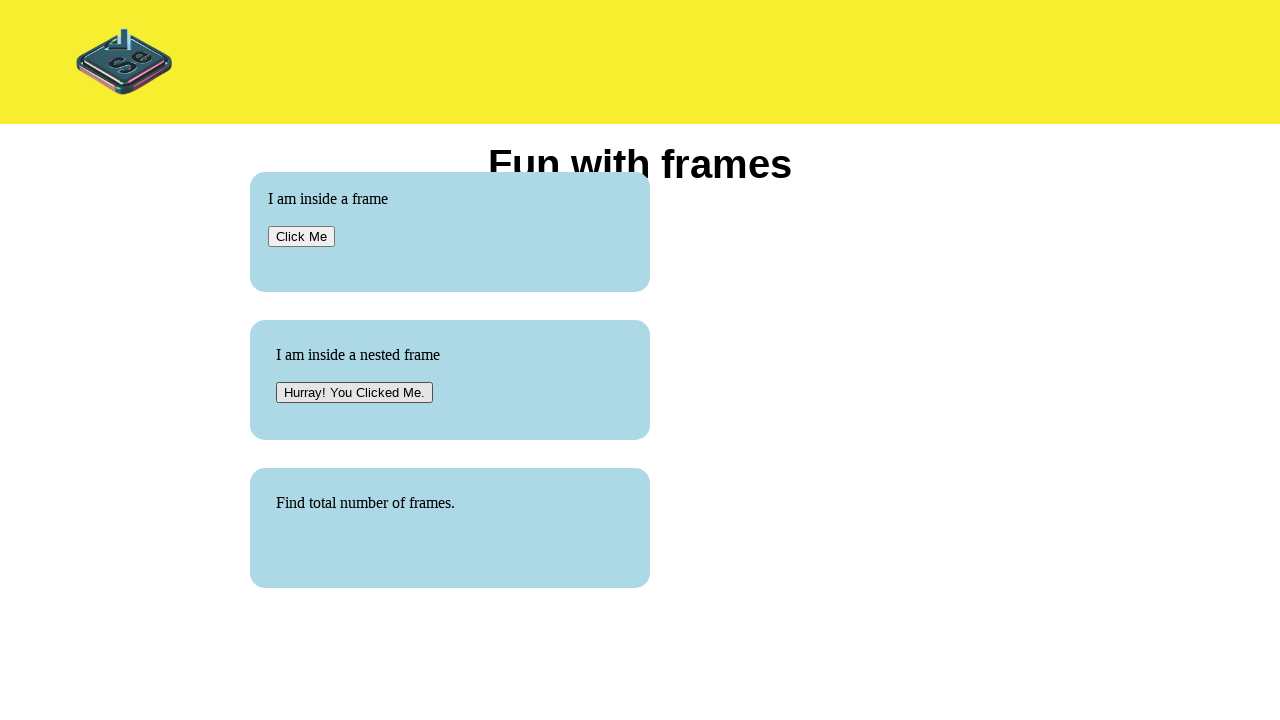